Tests a JavaScript prompt dialog by clicking a button, entering text into the prompt, accepting it, and verifying the entered text appears in the result

Starting URL: https://automationfc.github.io/basic-form/index.html

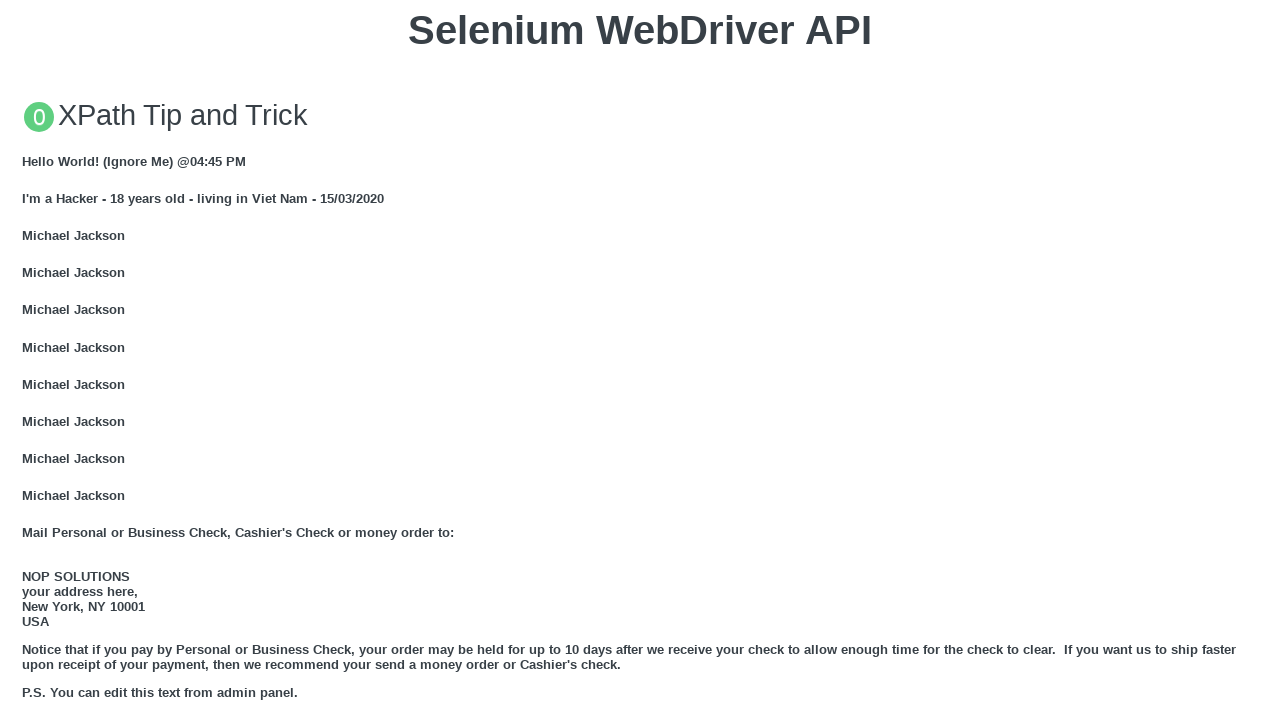

Set up dialog handler to accept prompt with text 'AutomationTest'
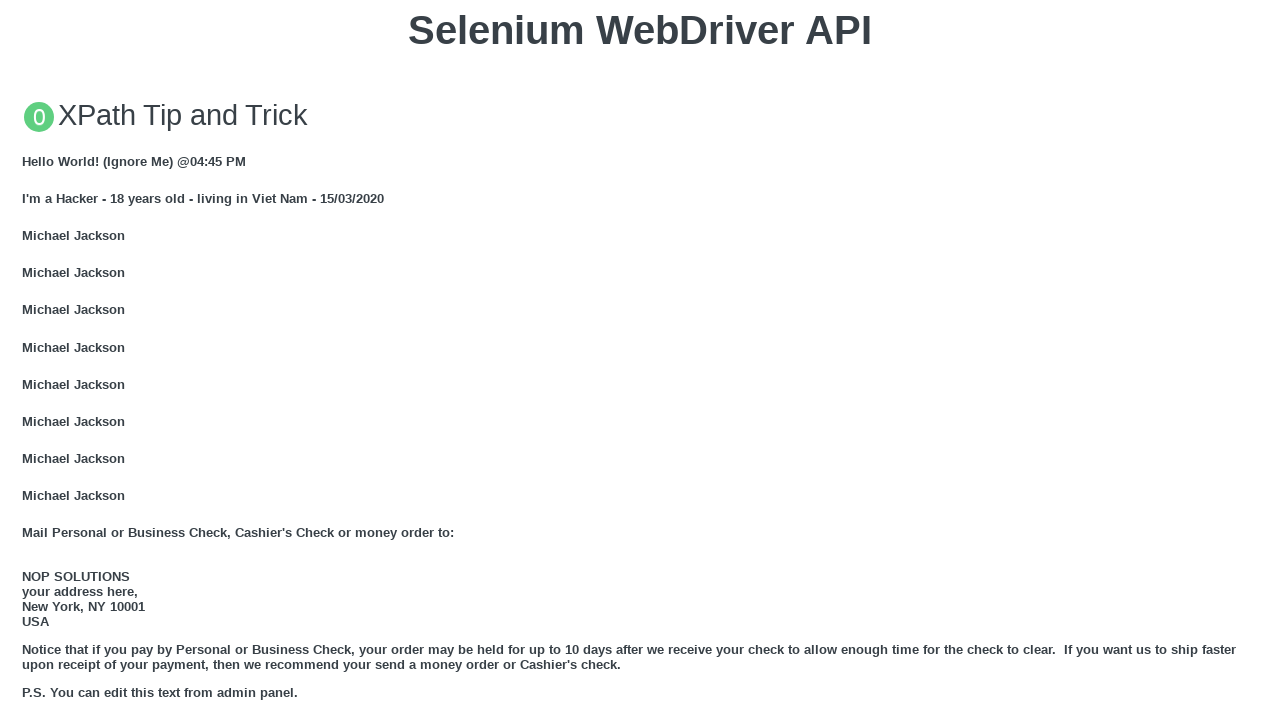

Clicked button to trigger JavaScript prompt dialog at (640, 360) on xpath=//button[text()='Click for JS Prompt']
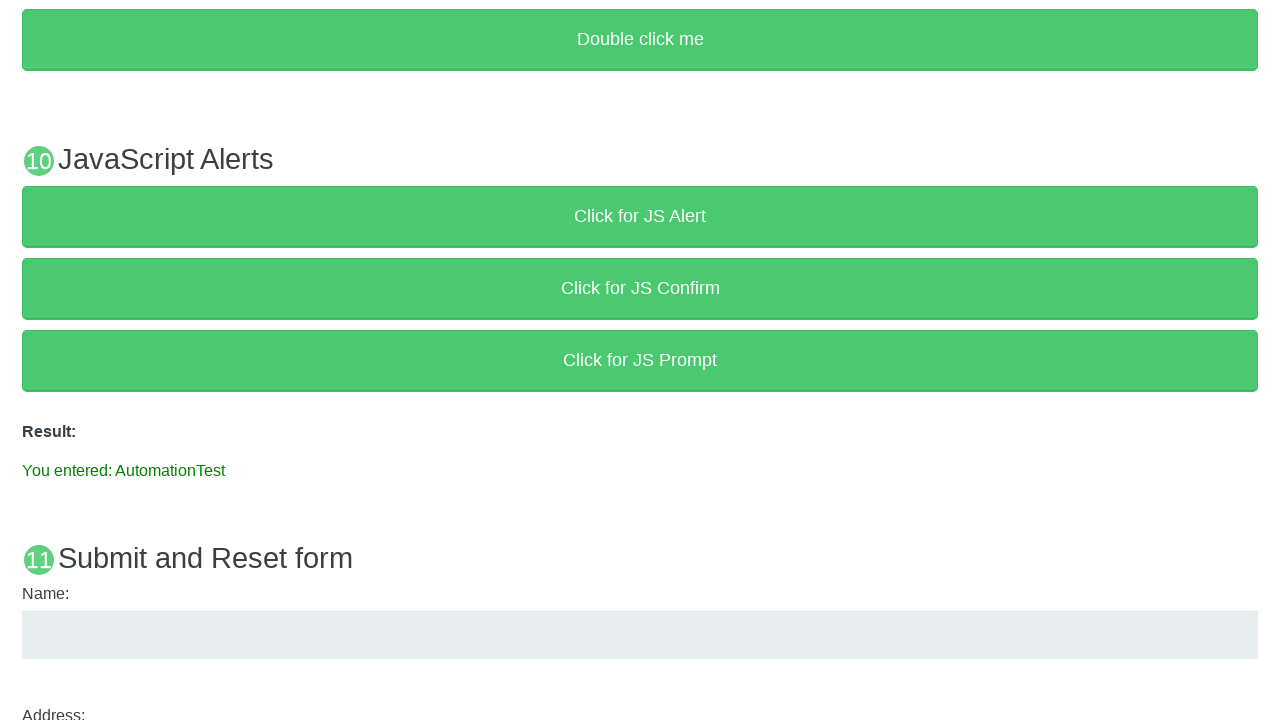

Result element loaded after prompt was accepted
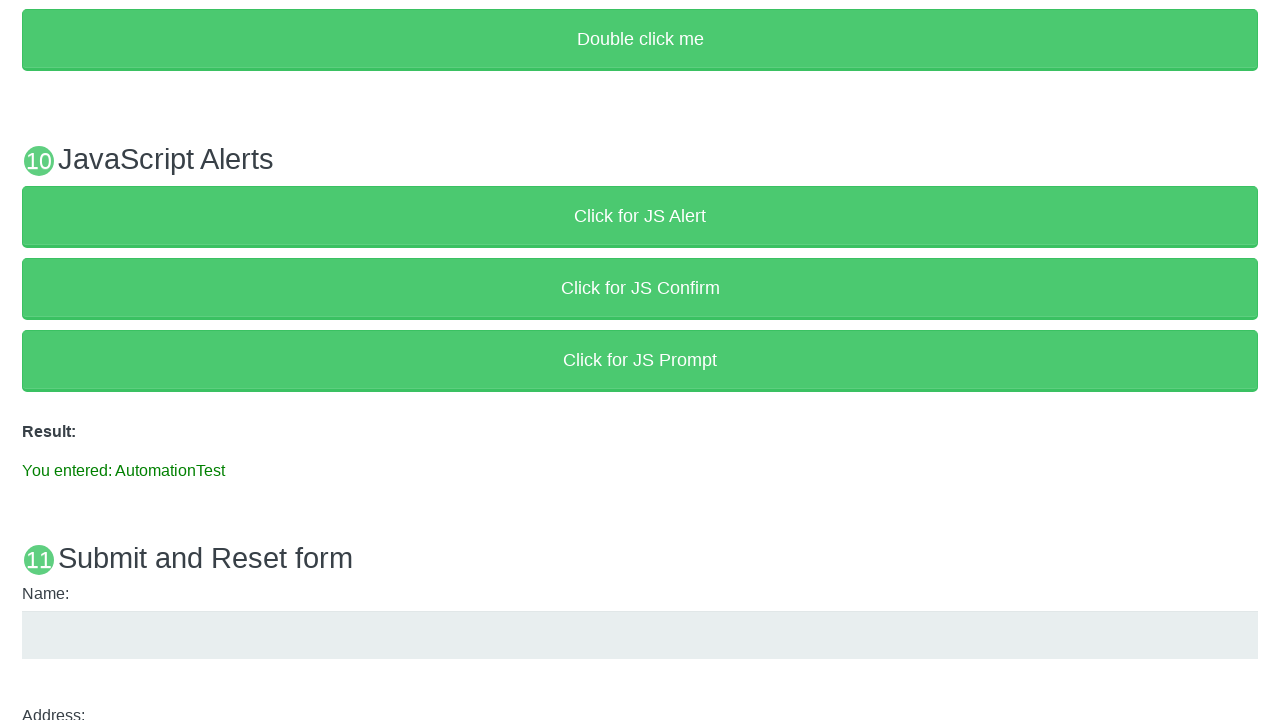

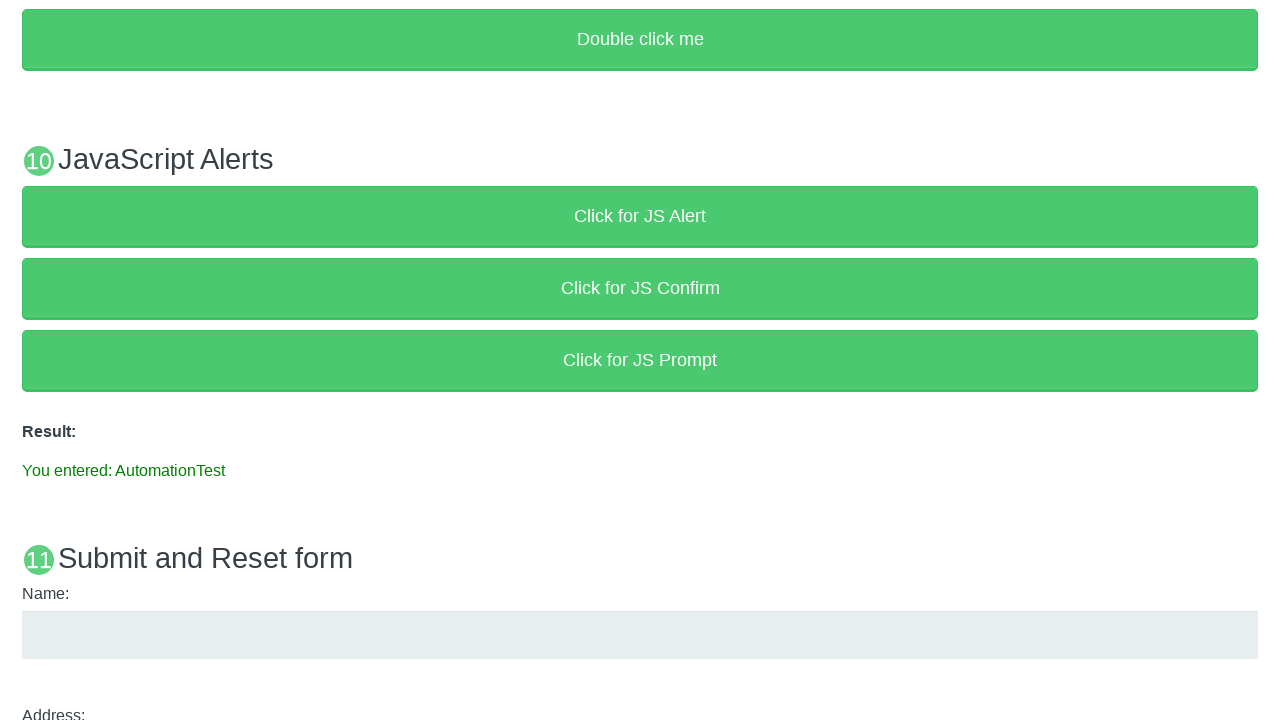